Tests signature pad functionality by drawing a pattern on the canvas and then clearing it

Starting URL: http://szimek.github.io/signature_pad/

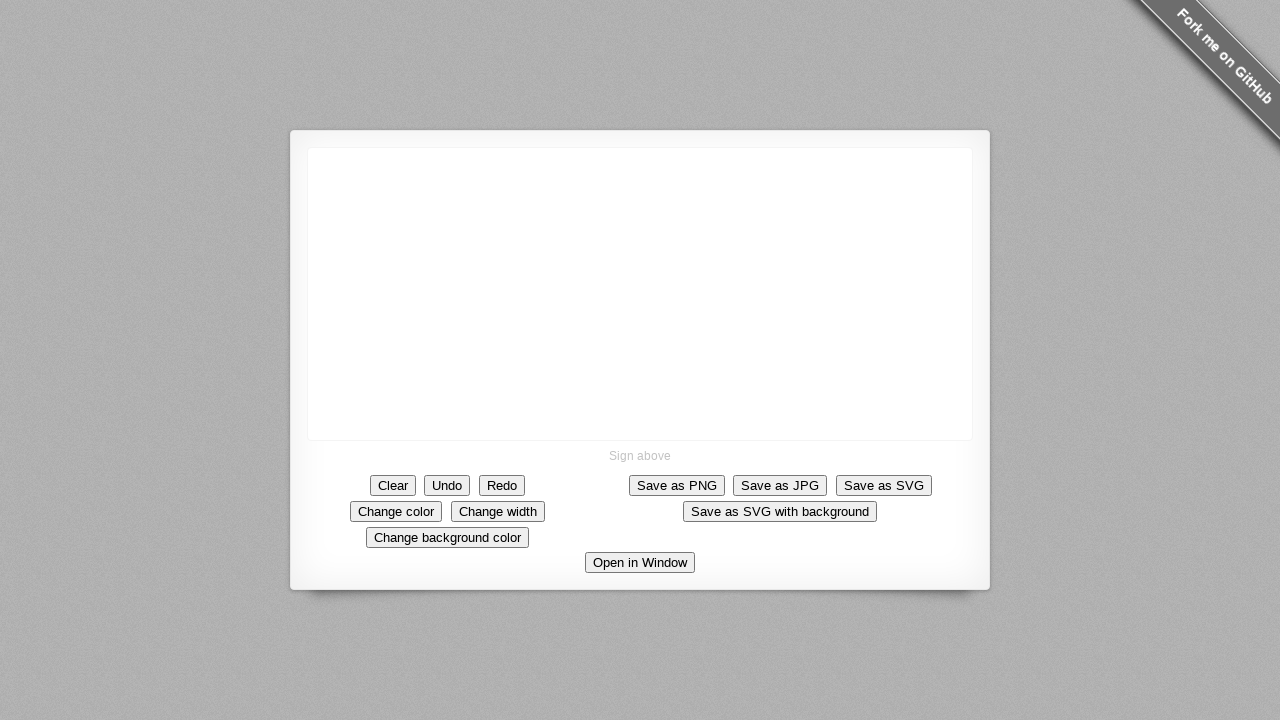

Located canvas element
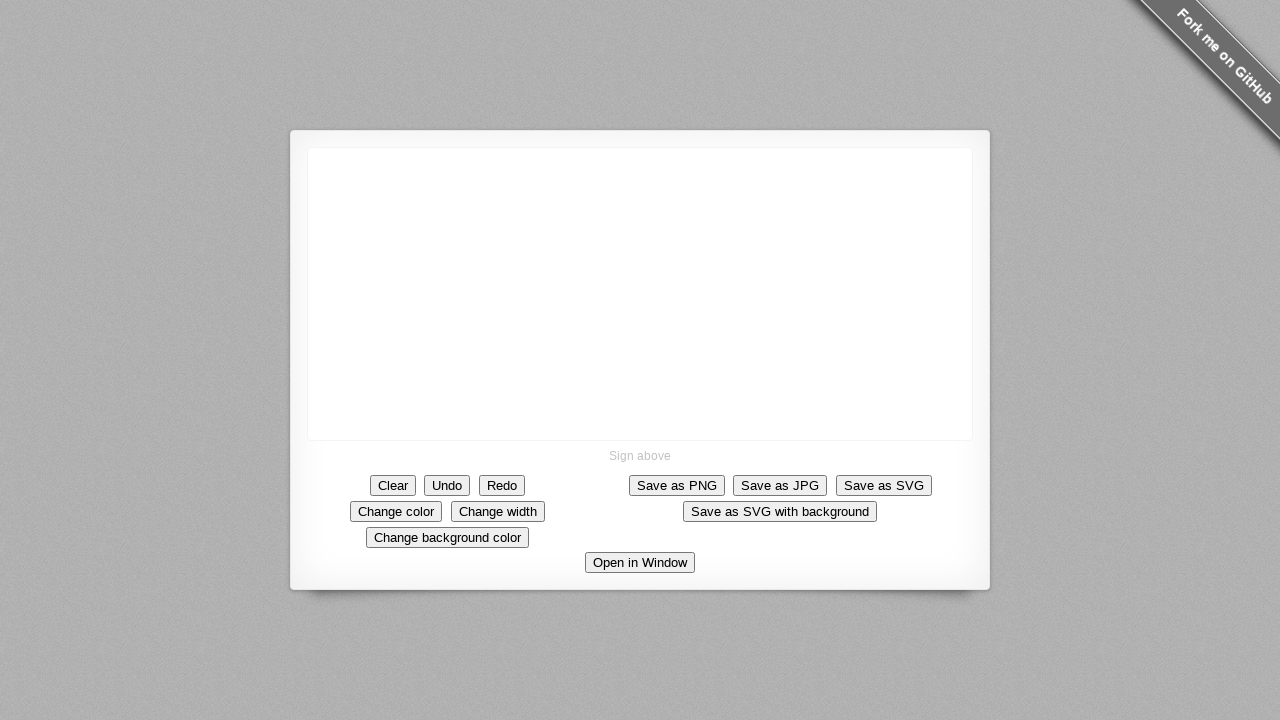

Retrieved canvas bounding box
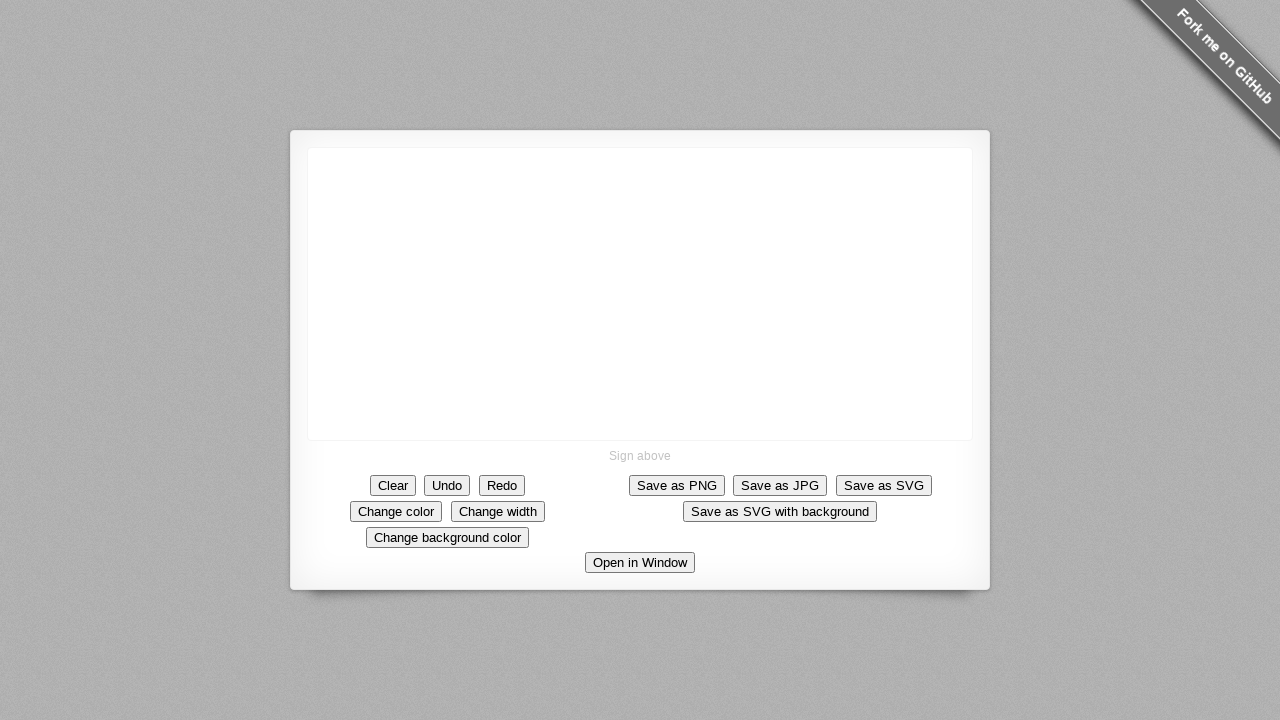

Moved mouse to canvas center at (640, 294)
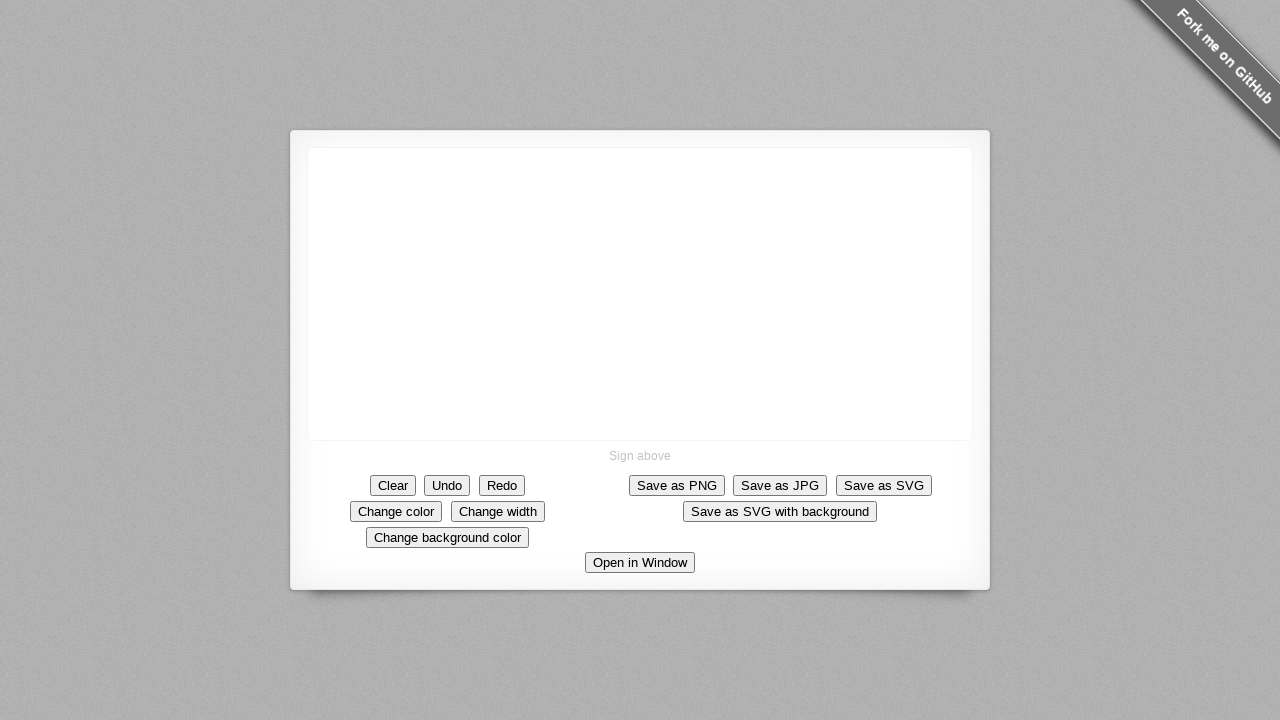

Pressed mouse button down to start drawing at (640, 294)
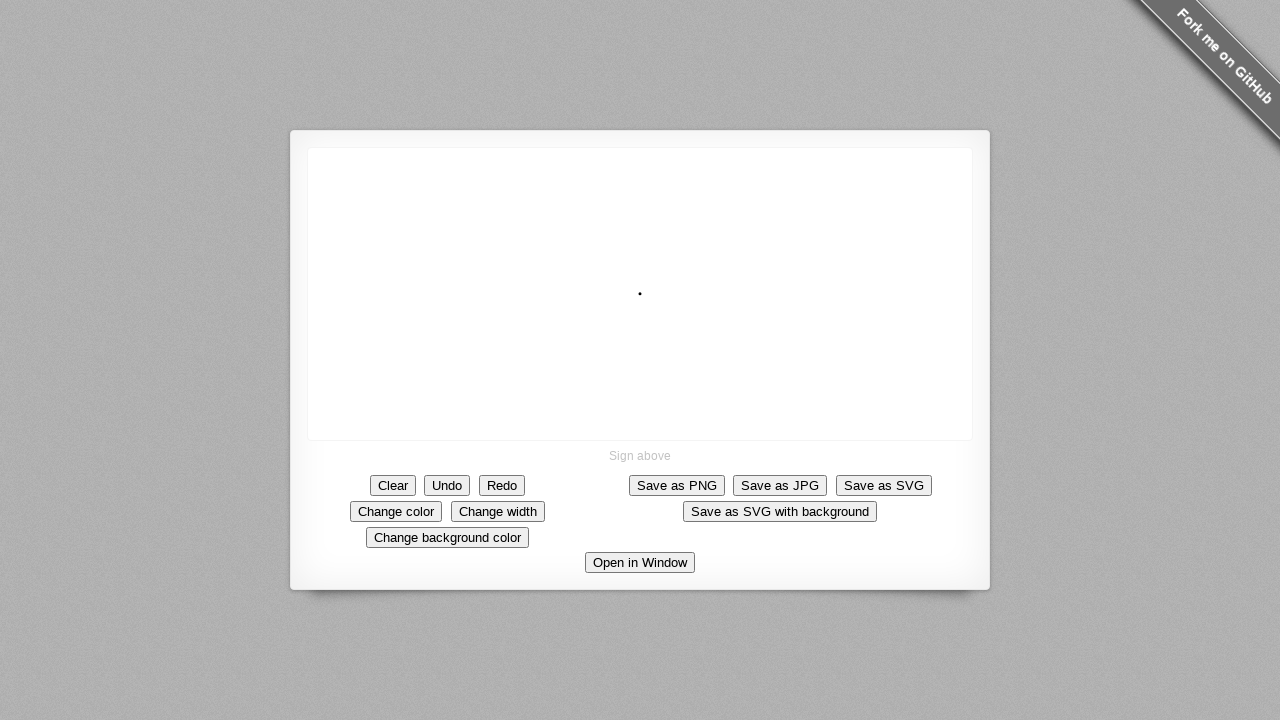

Drew diagonal line up-left at (590, 244)
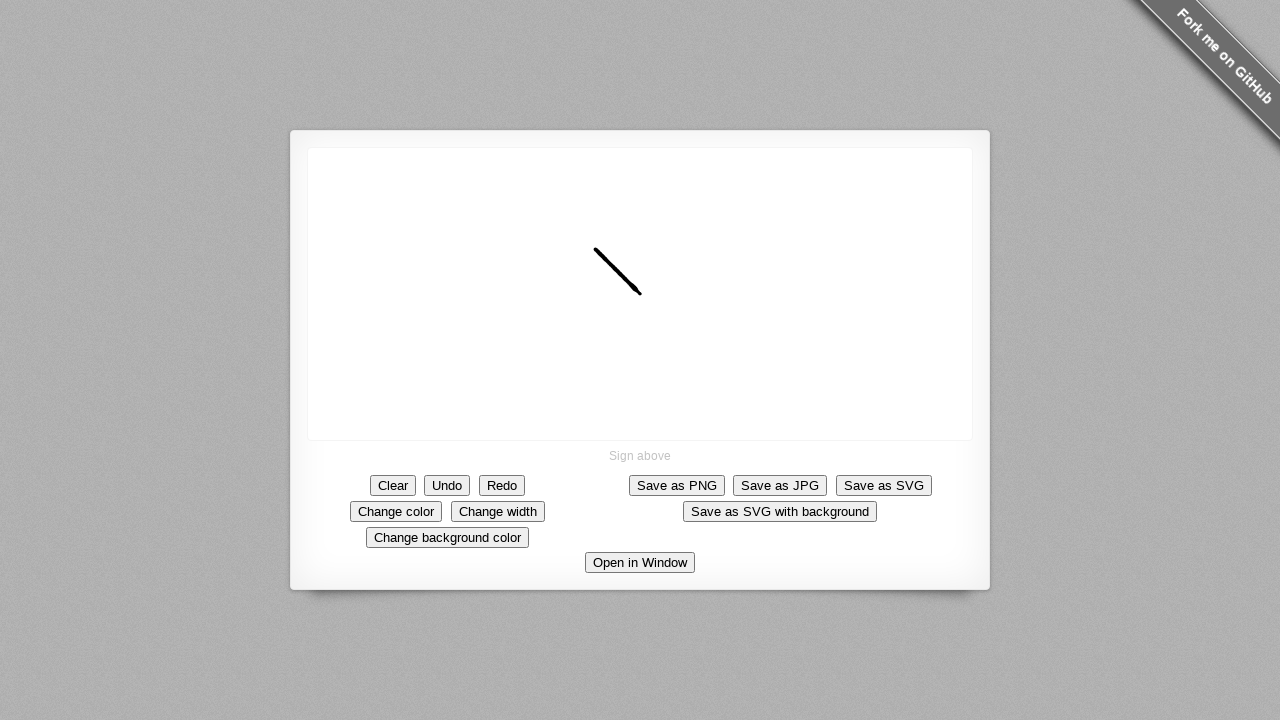

Drew vertical line down at (590, 294)
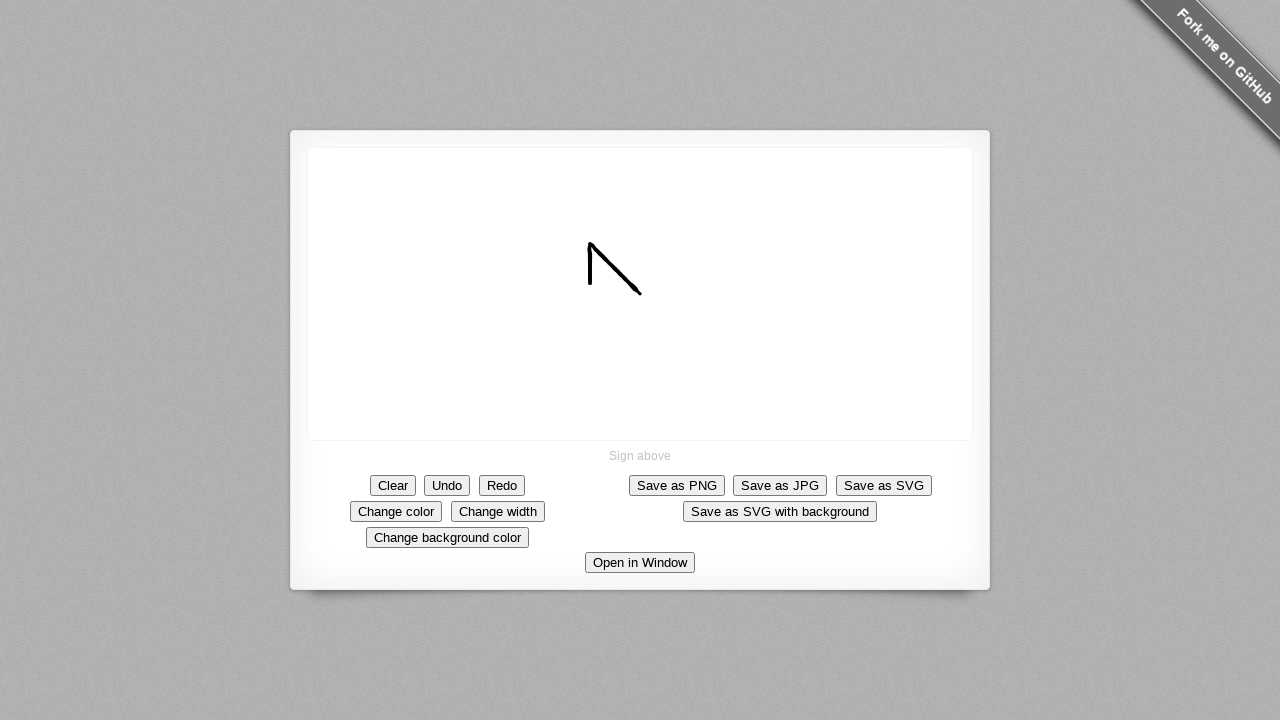

Drew horizontal line right at (640, 294)
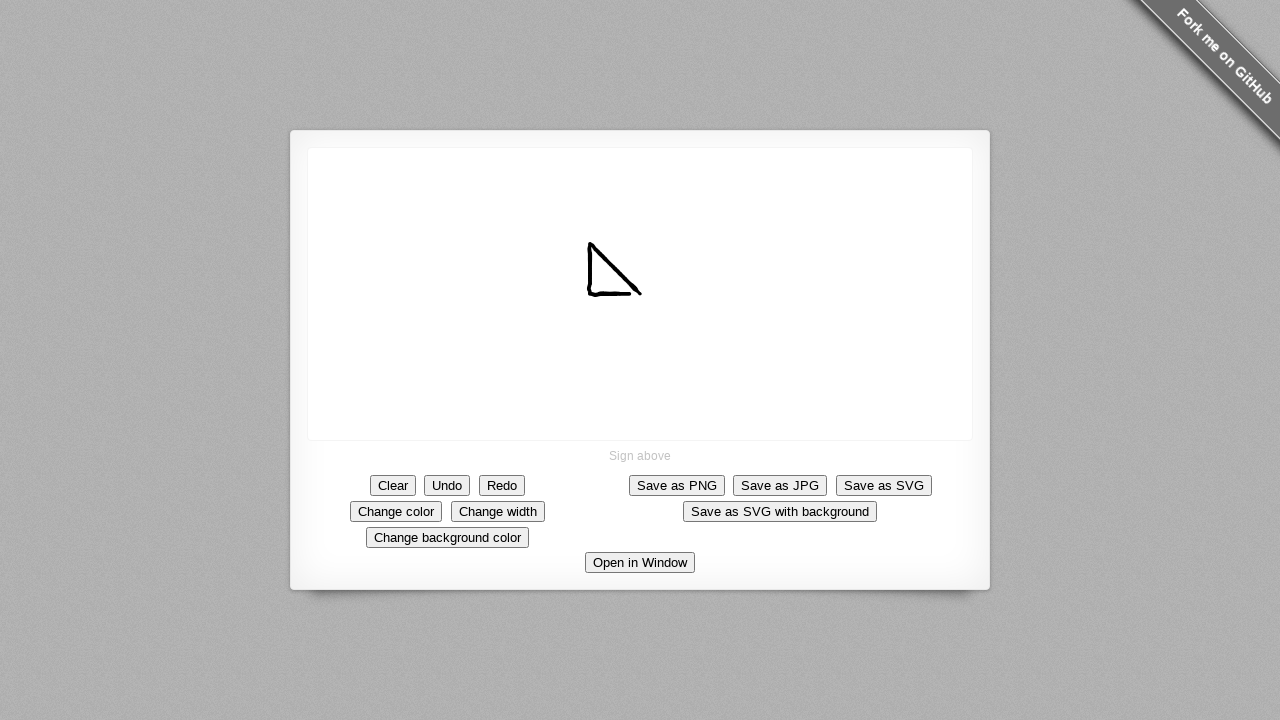

Released mouse button to finish drawing pattern at (640, 294)
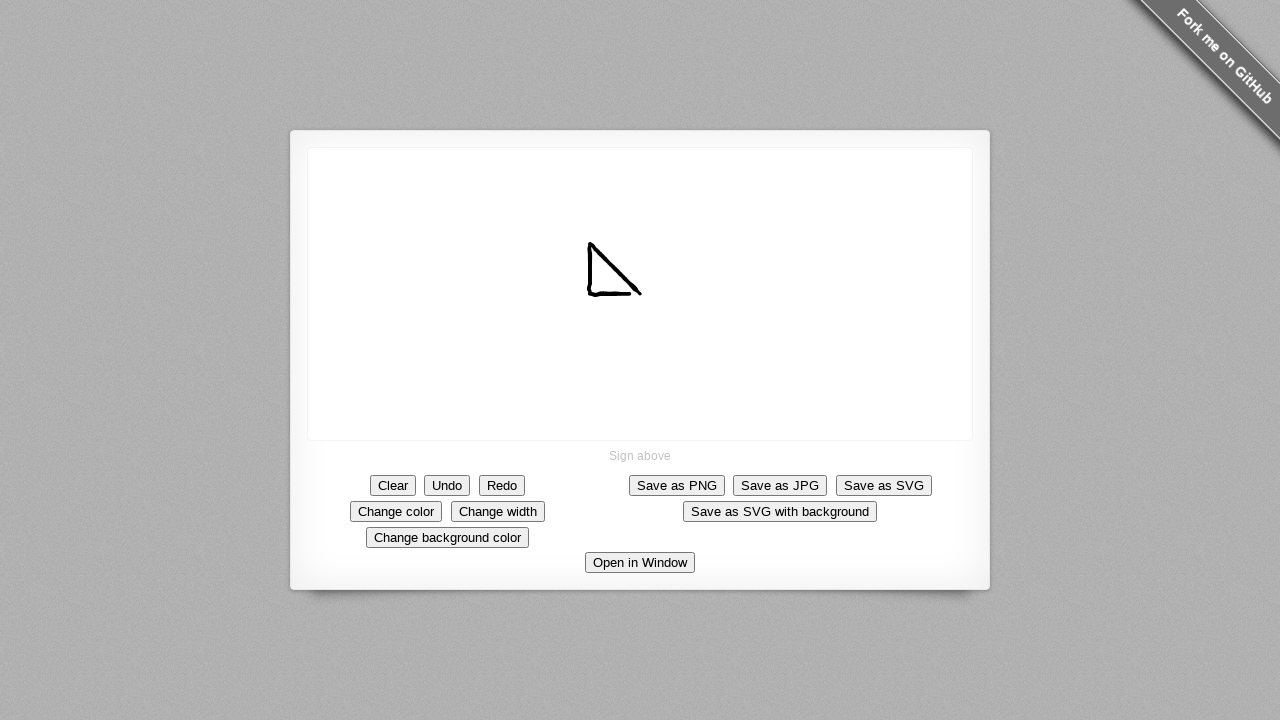

Waited 1 second to display the drawn signature
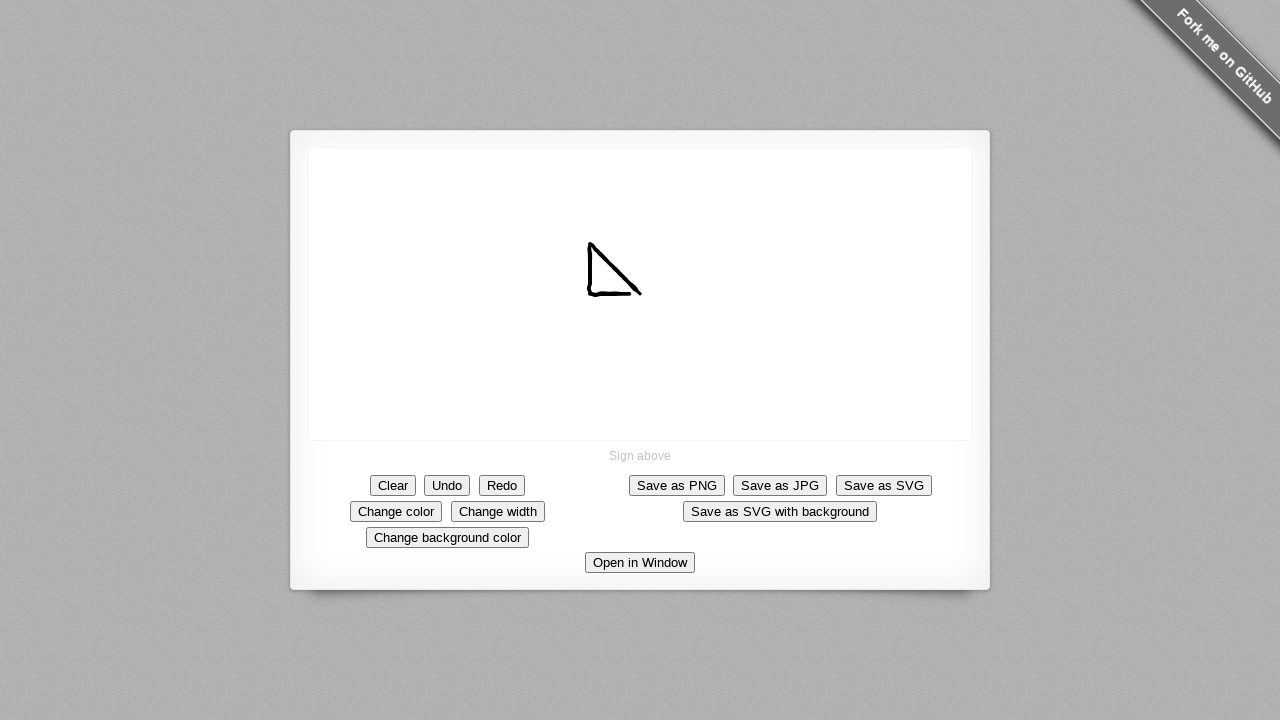

Clicked Clear button to erase the signature at (393, 485) on text='Clear'
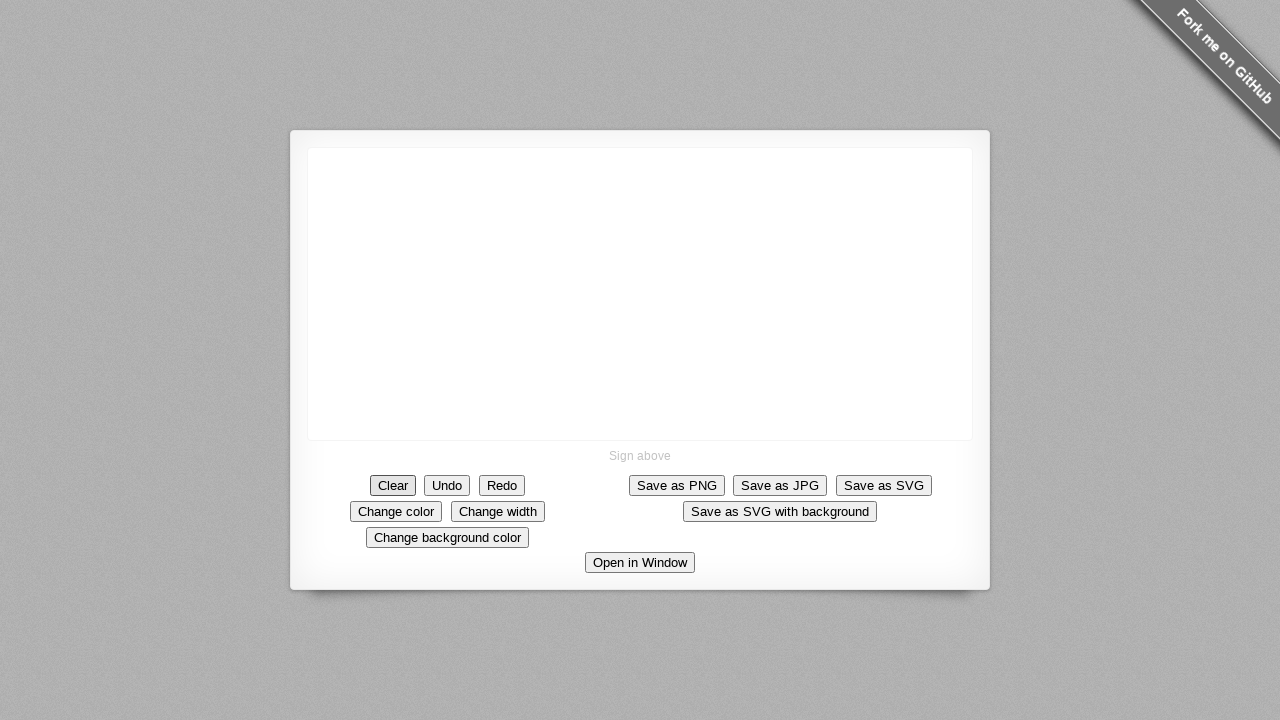

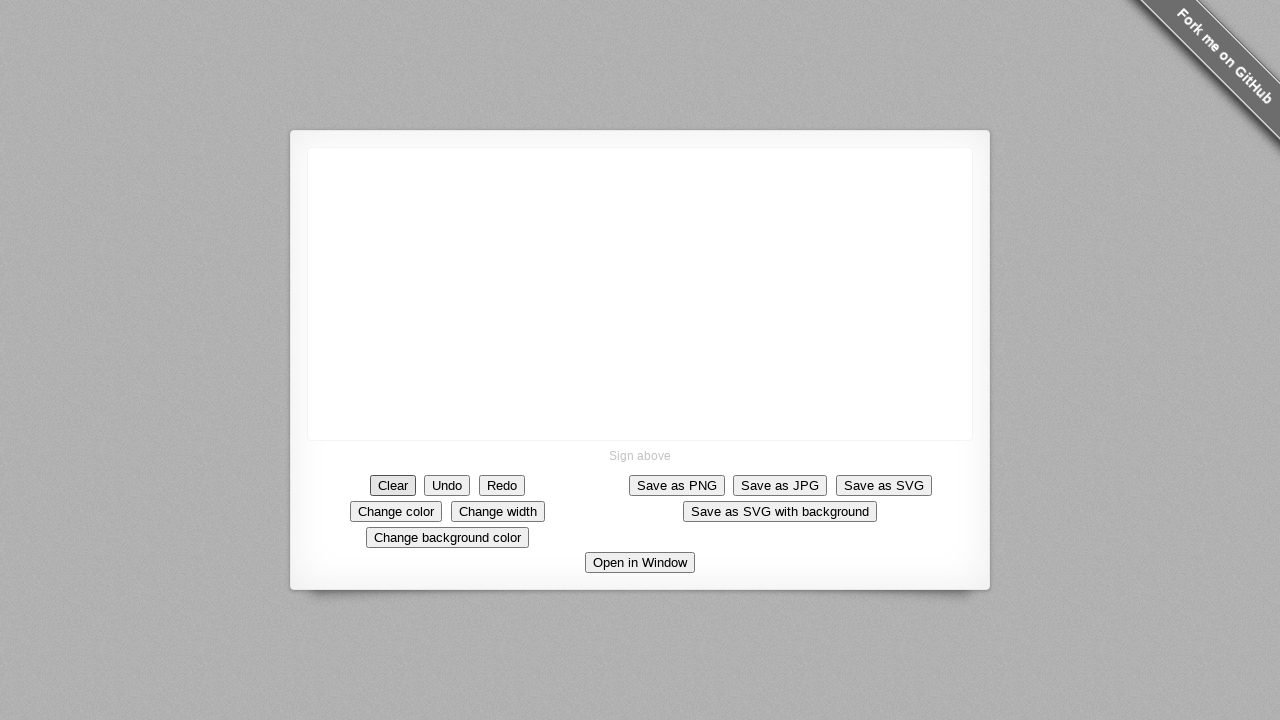